Tests the clear button functionality on an online calculator by pressing a non-numeric symbol (+) followed by the clear button (c)

Starting URL: https://www.online-calculator.com/full-screen-calculator/

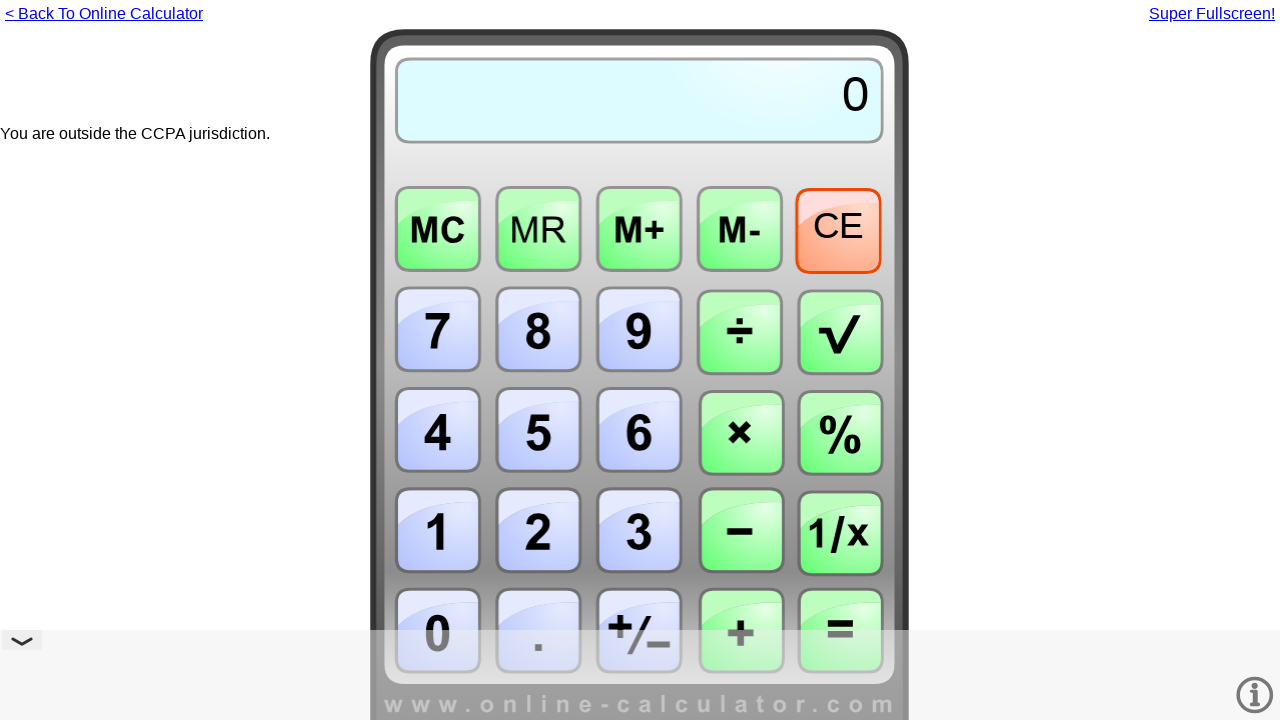

Navigated to online calculator at https://www.online-calculator.com/full-screen-calculator/
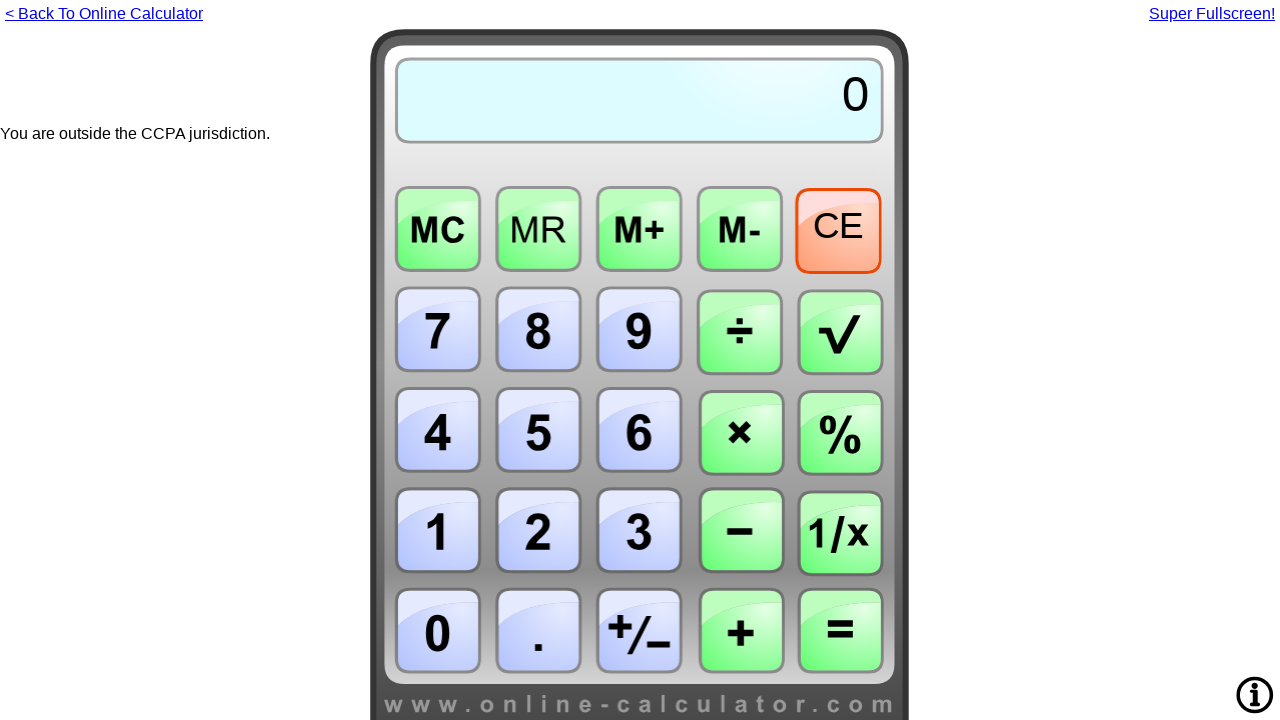

Pressed the plus (+) symbol on the calculator
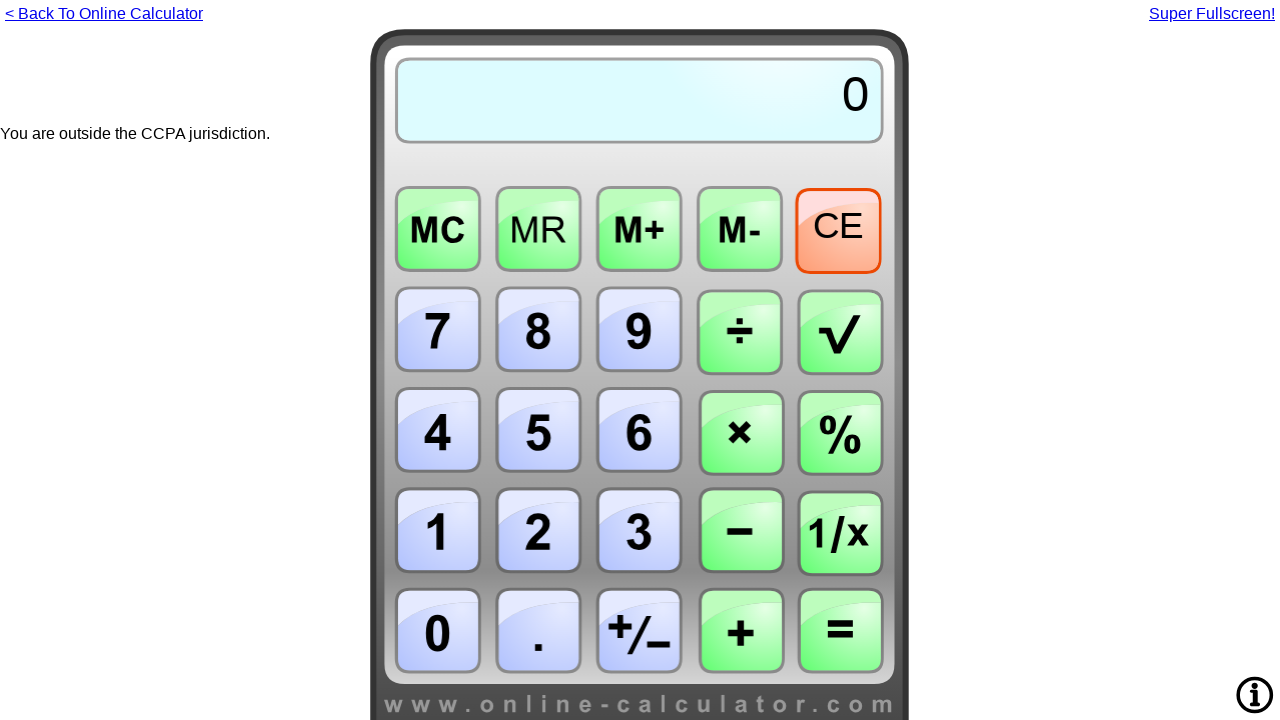

Pressed the clear (c) button to test clear button functionality
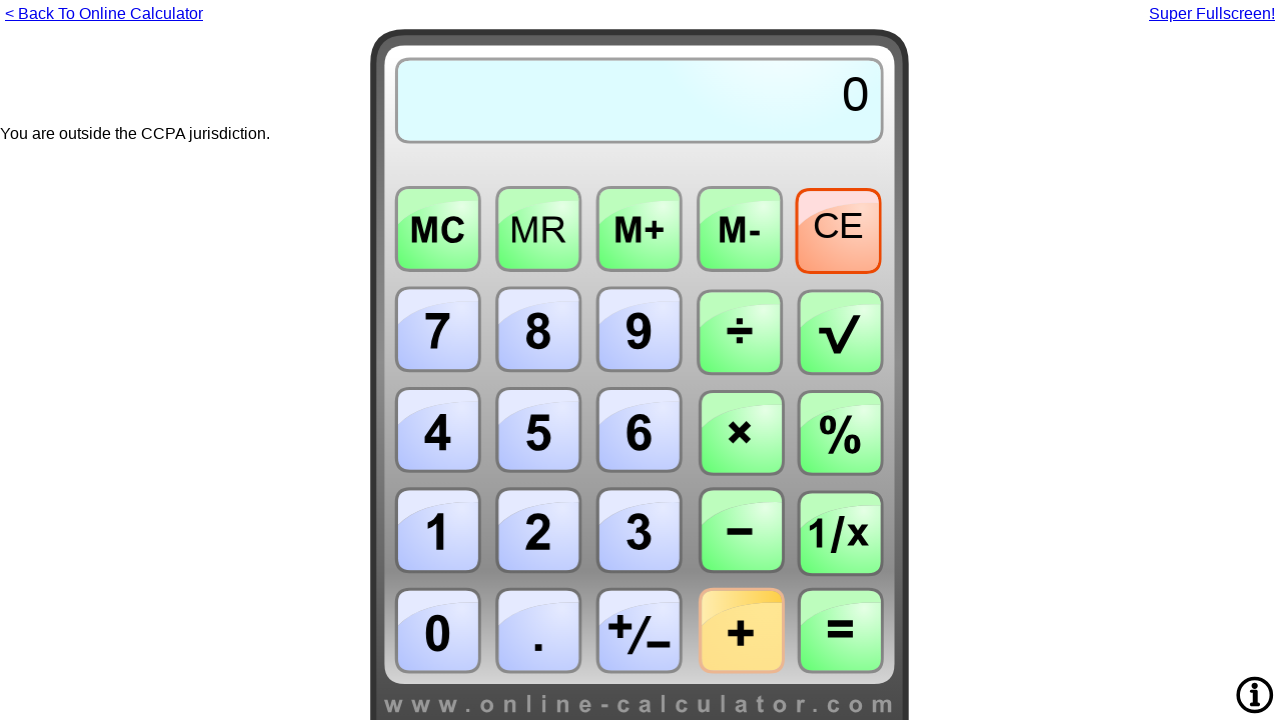

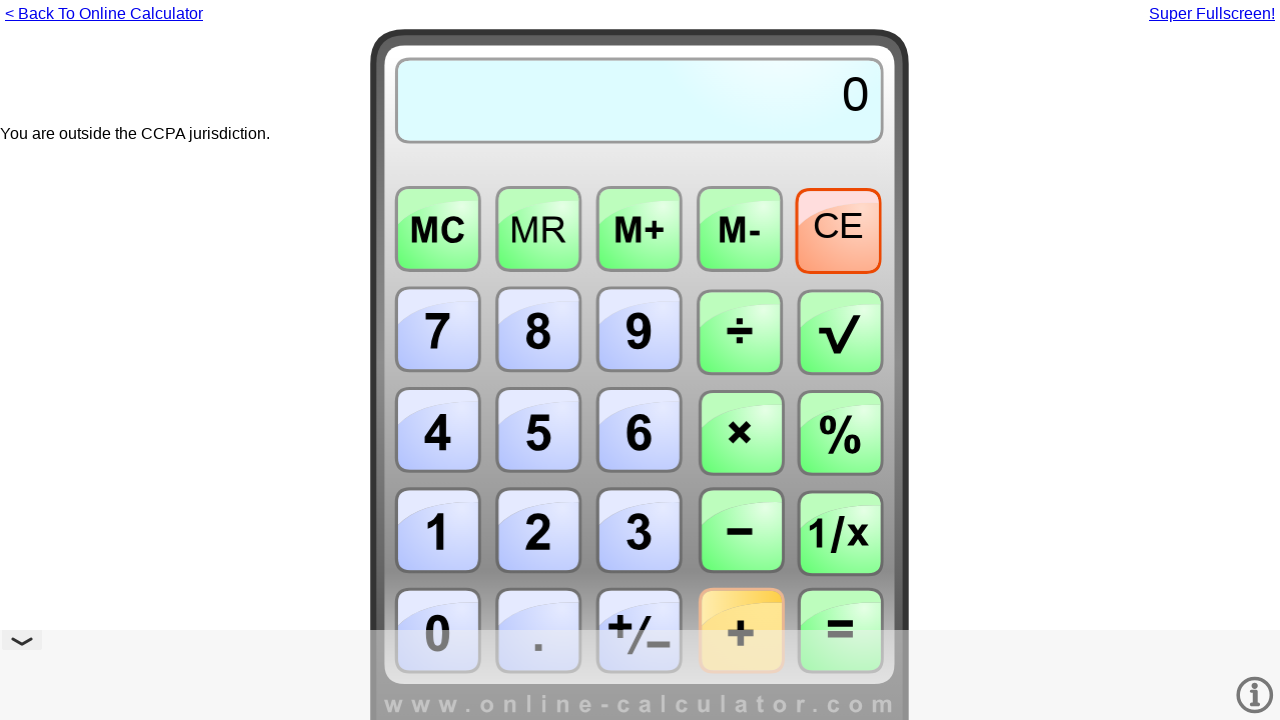